Clicks the Community navigation link and verifies navigation to the community page with the Ambassadors heading visible

Starting URL: https://playwright.dev

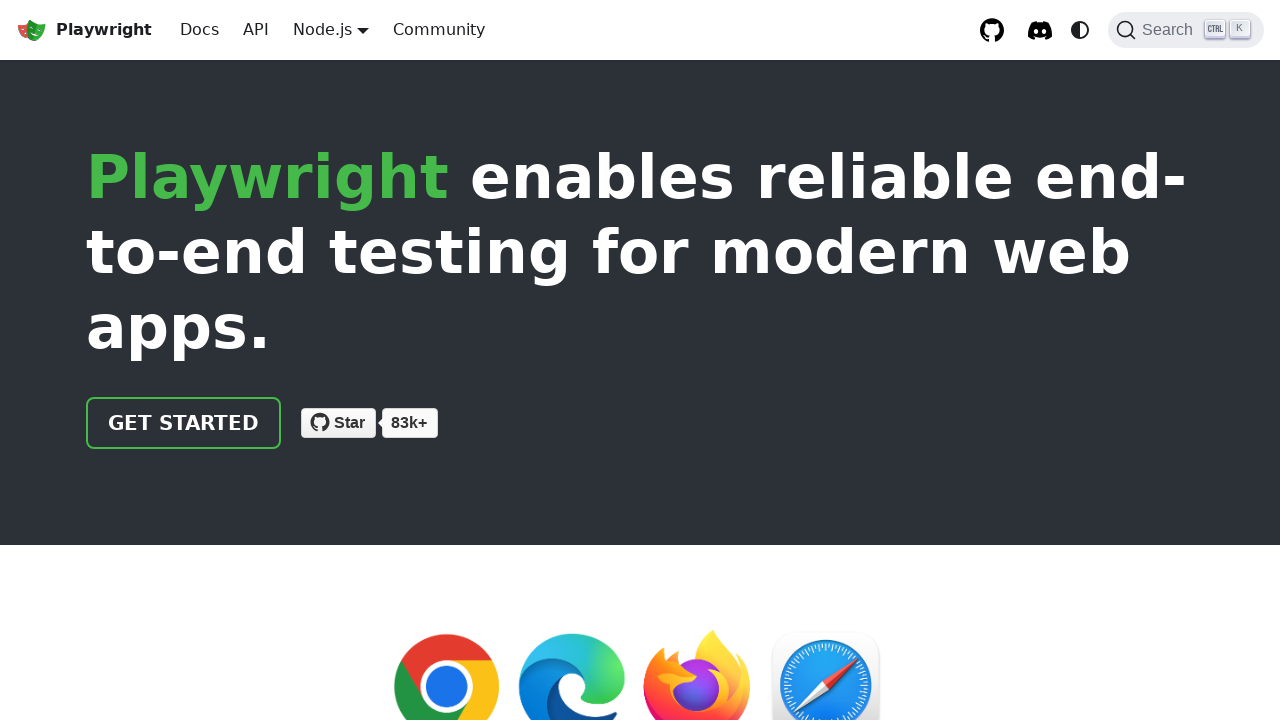

Clicked the Community navigation link at (439, 30) on internal:role=link[name="Community"i]
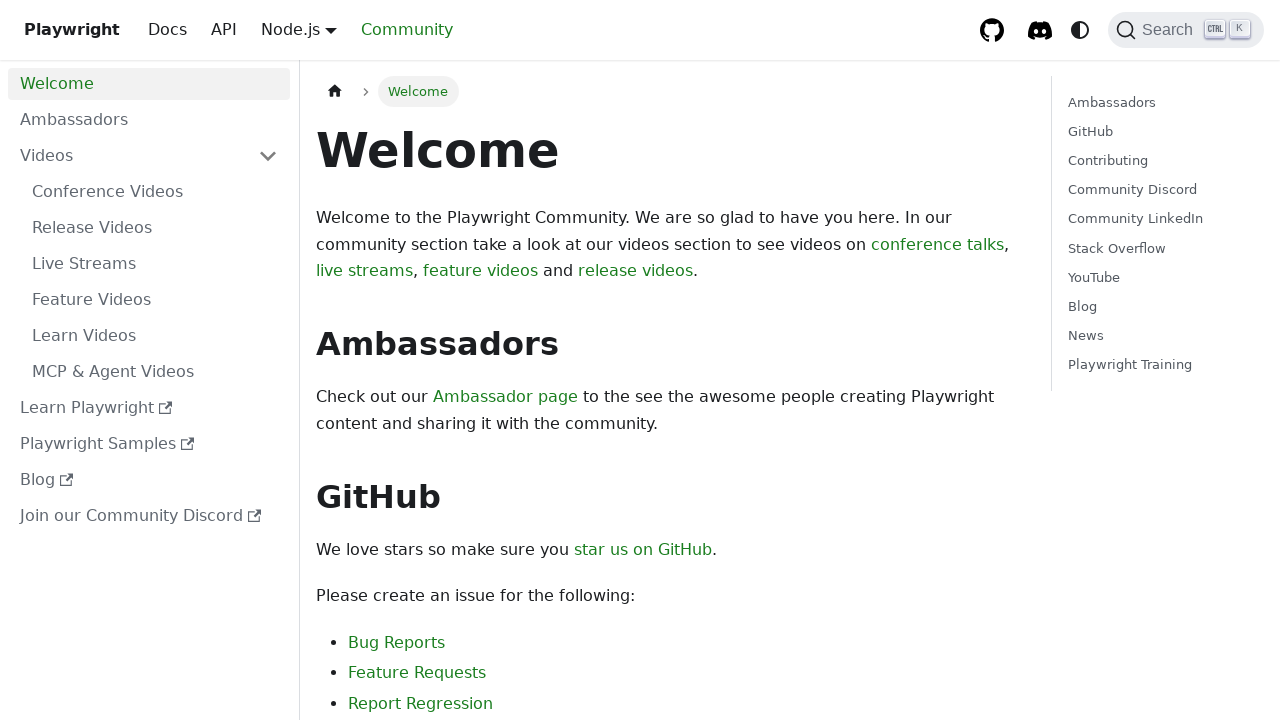

Navigated to community page at https://playwright.dev/community/welcome
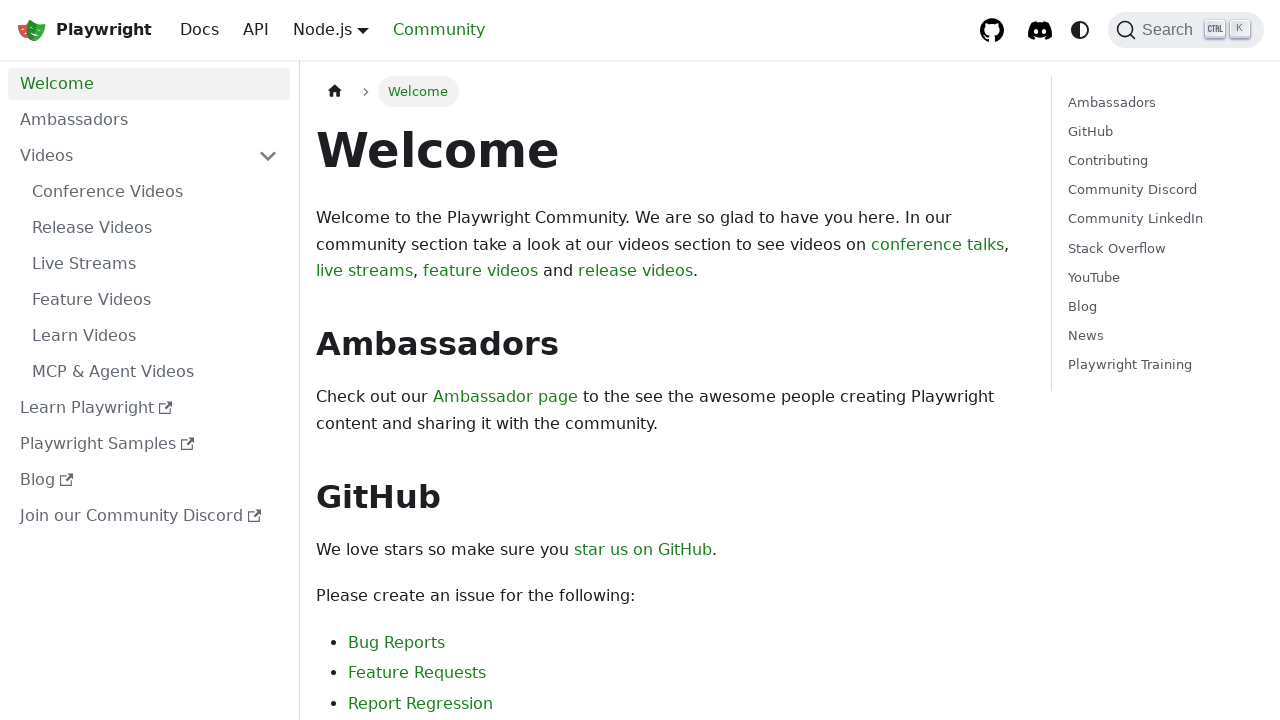

Ambassadors heading is now visible on the community page
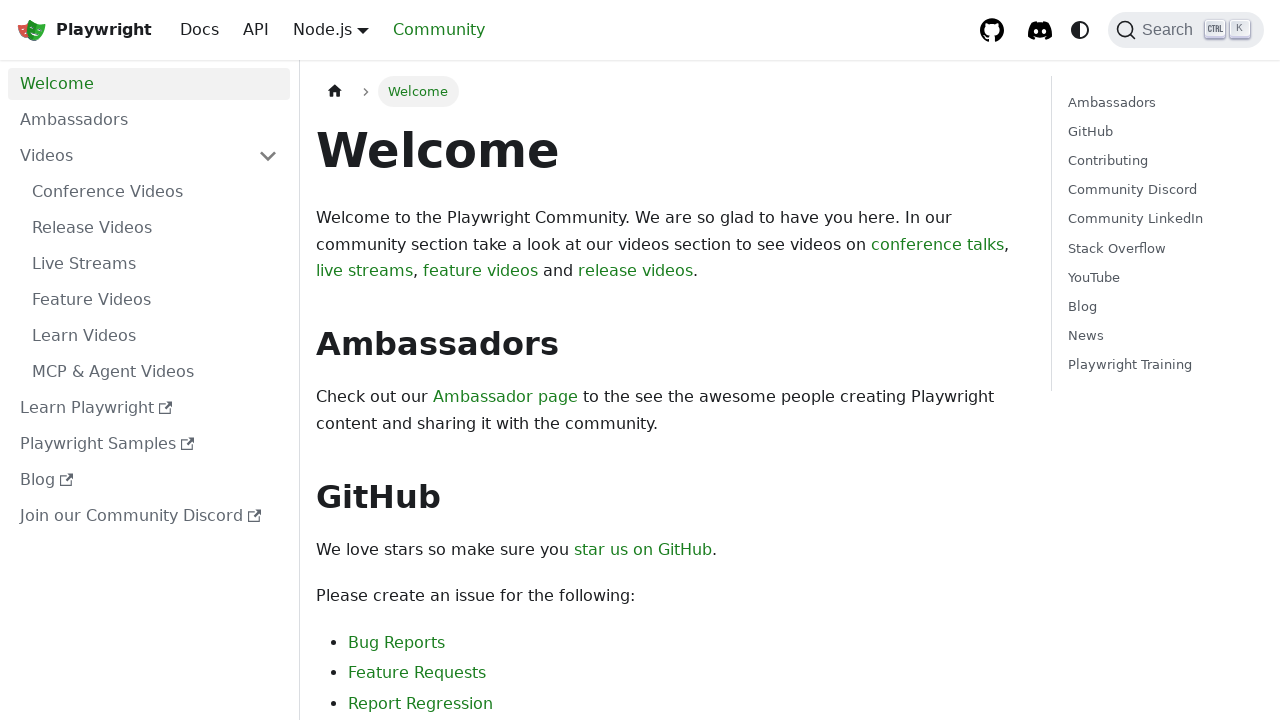

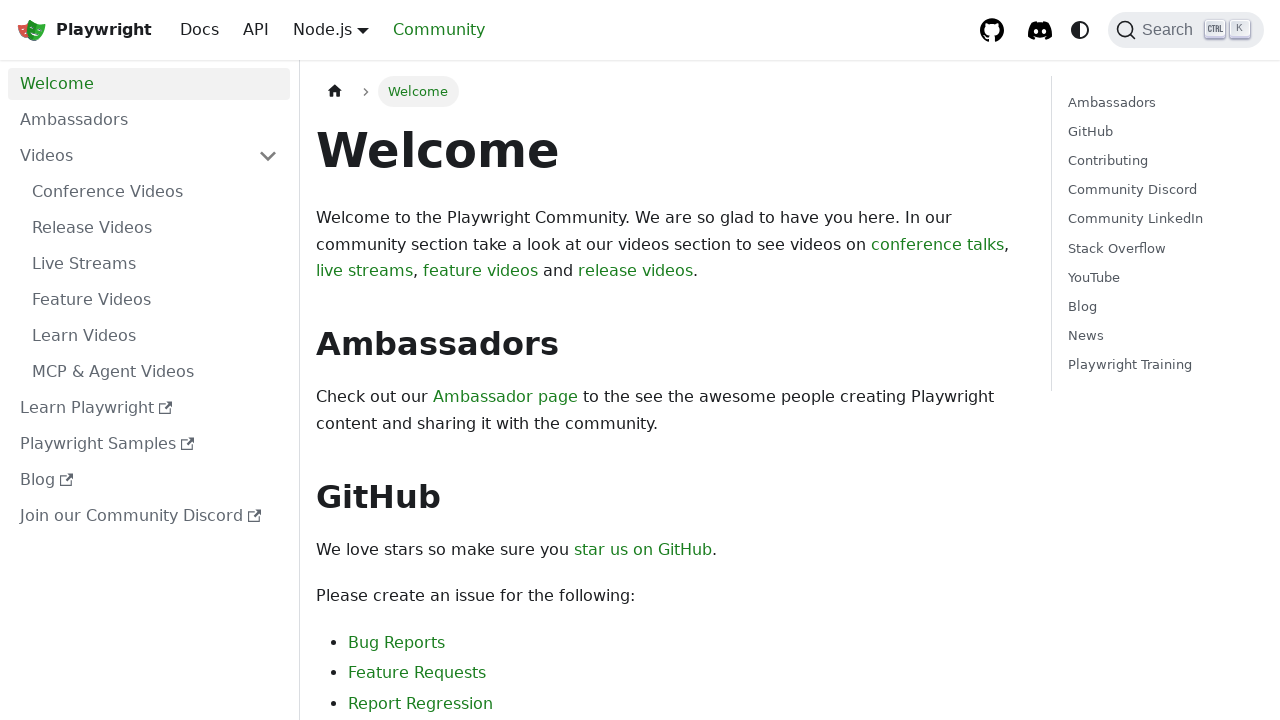